Tests navigation to the API page by clicking the API link in the header navigation menu

Starting URL: https://playwright.dev/

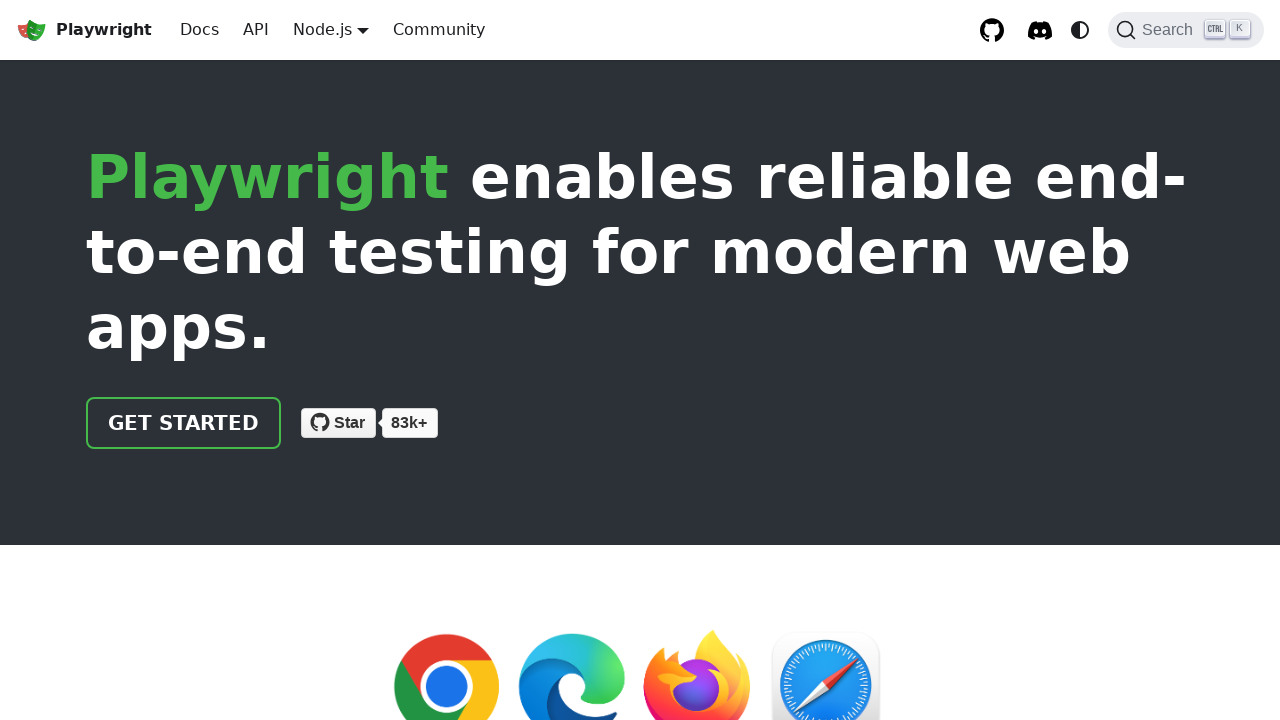

Clicked API link in header navigation menu at (256, 30) on a[href='/docs/api/class-playwright']:visible, nav >> text=API
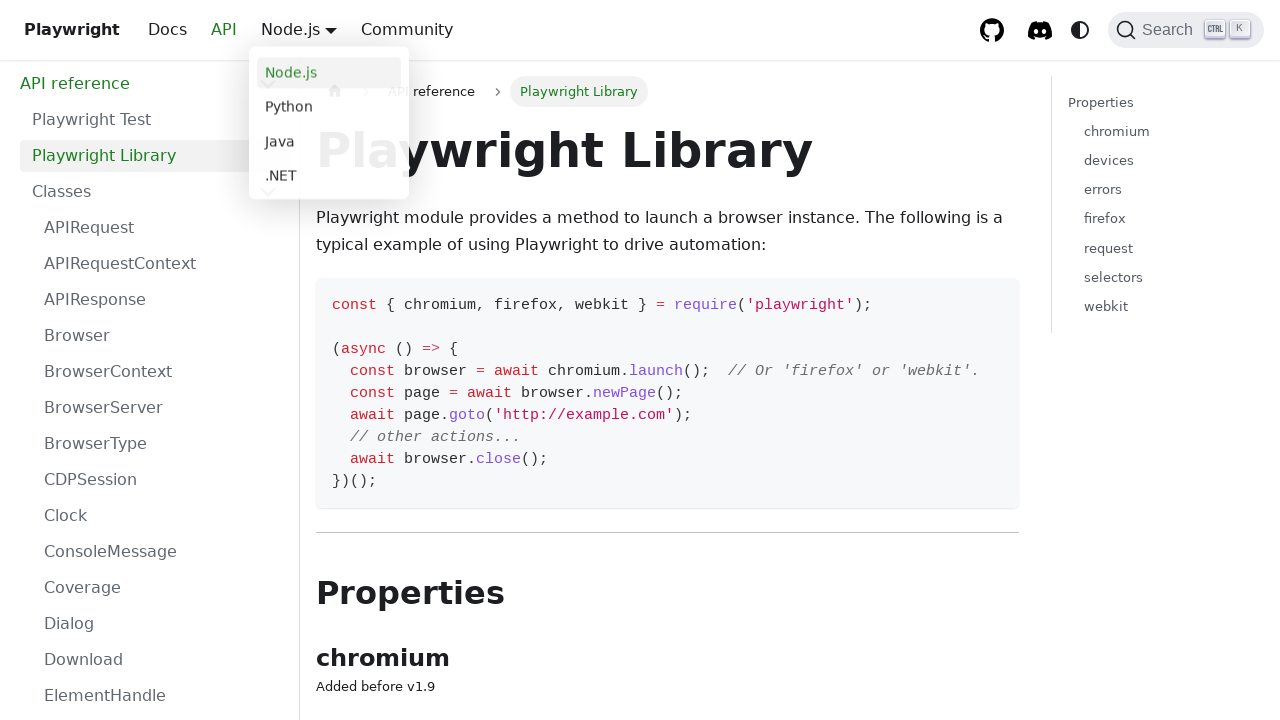

API page title loaded
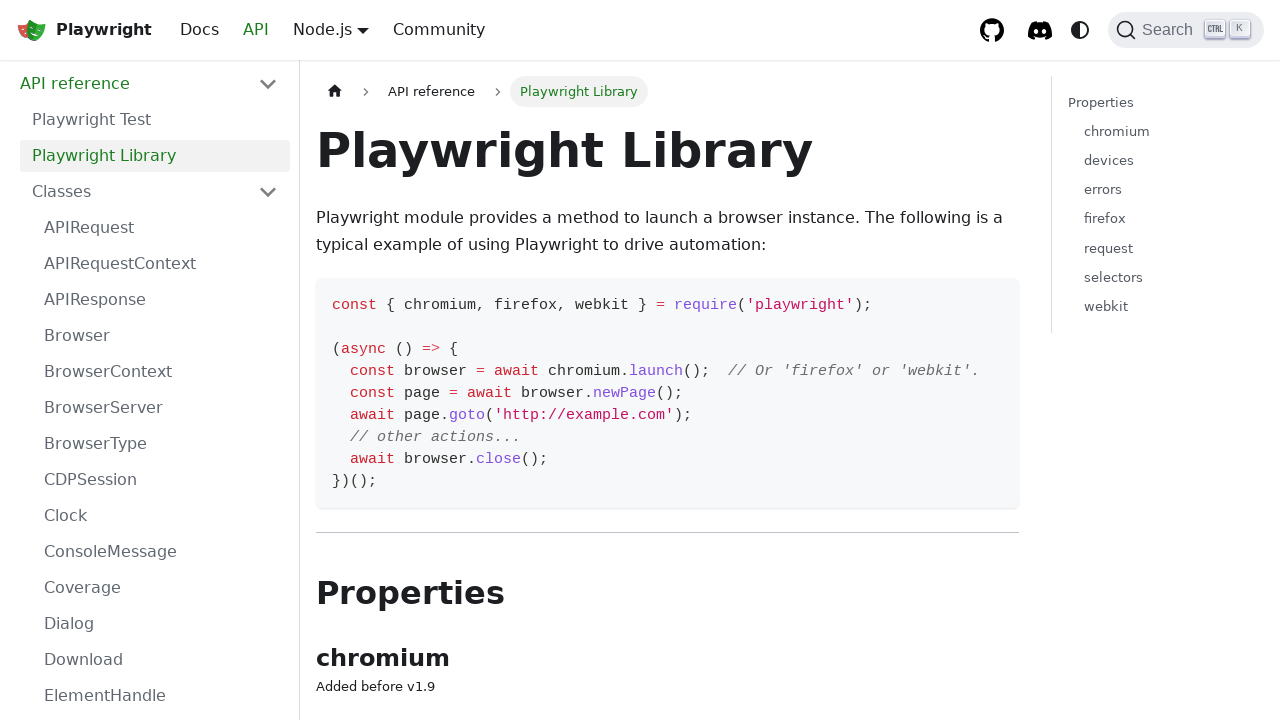

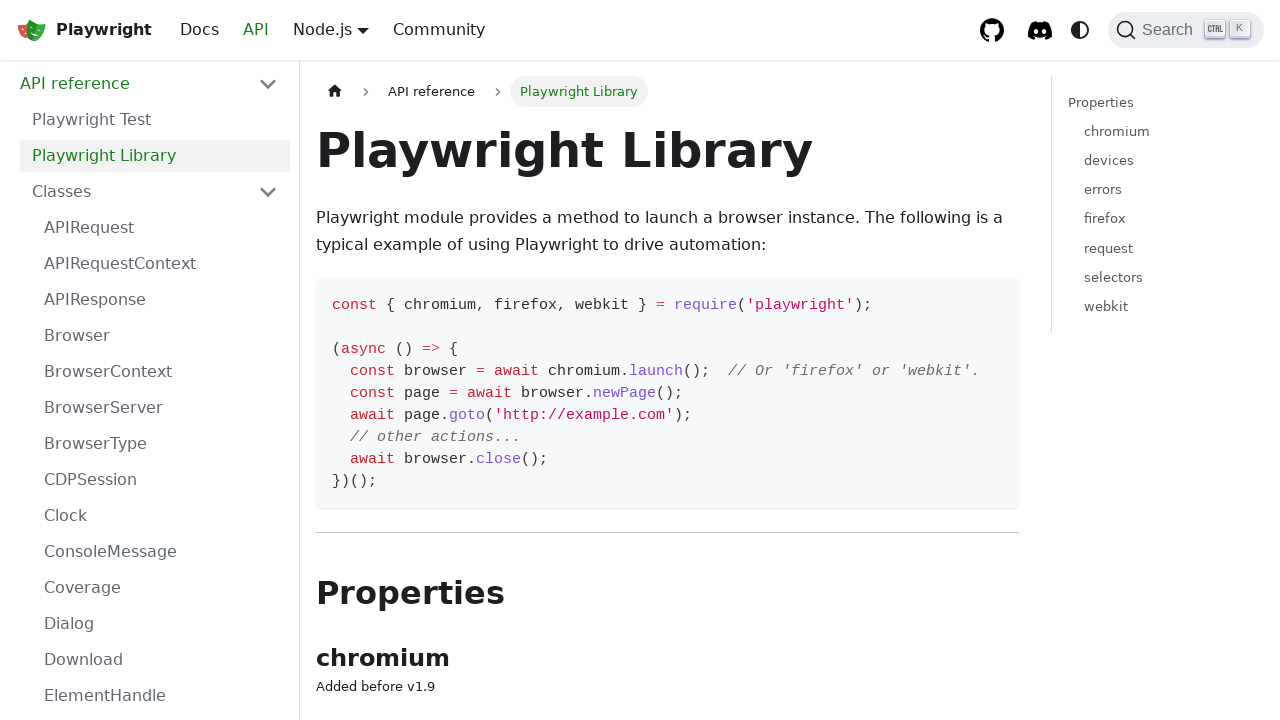